Tests registration form validation with password less than 6 characters

Starting URL: https://alada.vn/tai-khoan/dang-ky.html

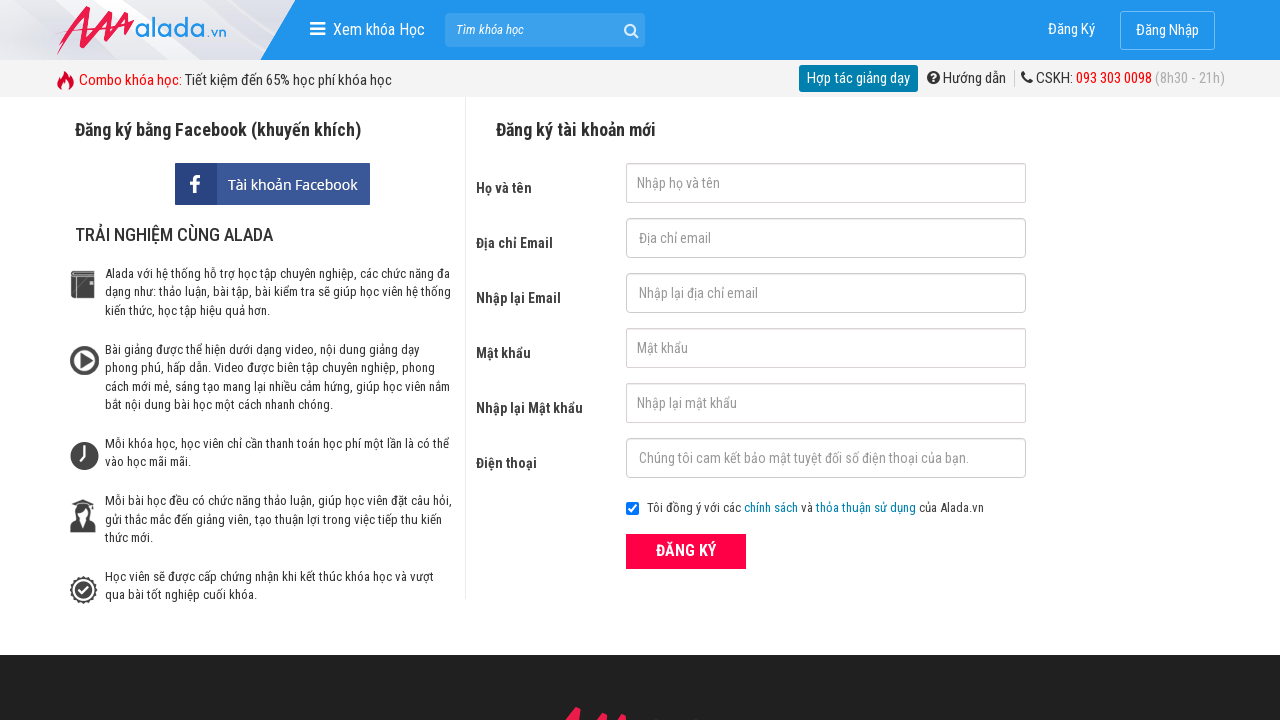

Filled firstname field with 'Tran Phuong Anh' on input#txtFirstname
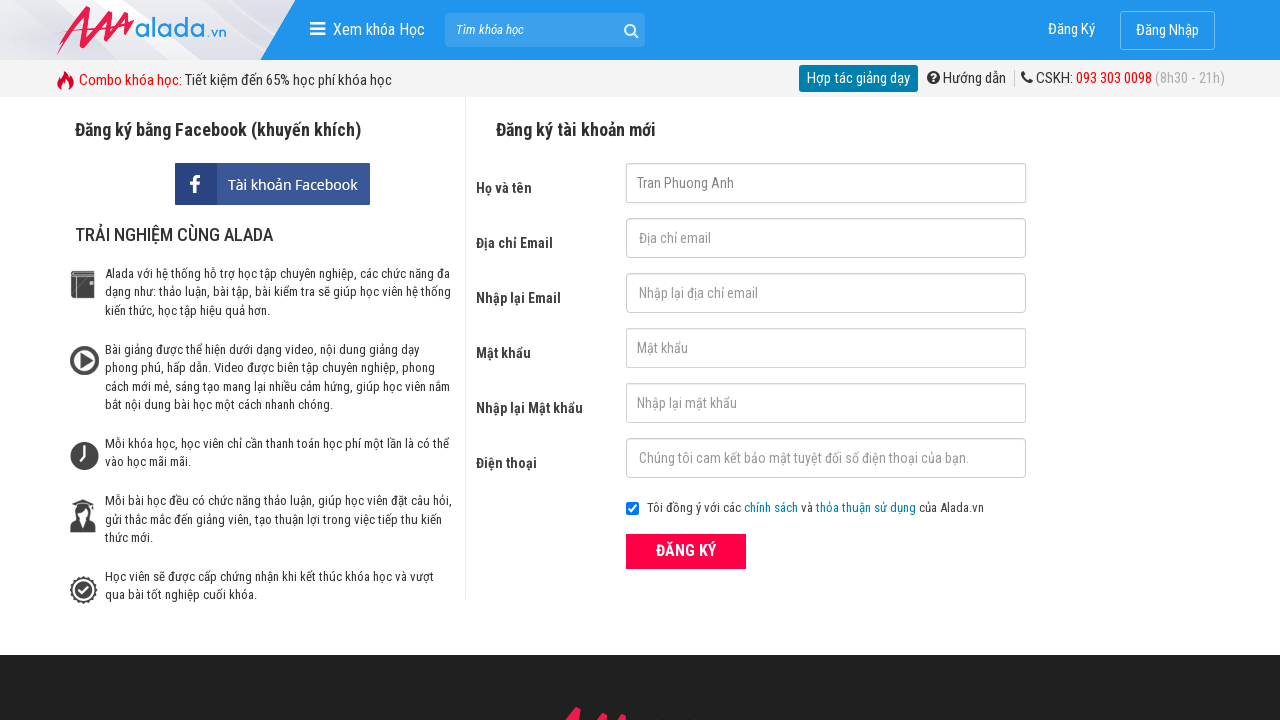

Filled email field with 'anhtp@1234' on input#txtEmail
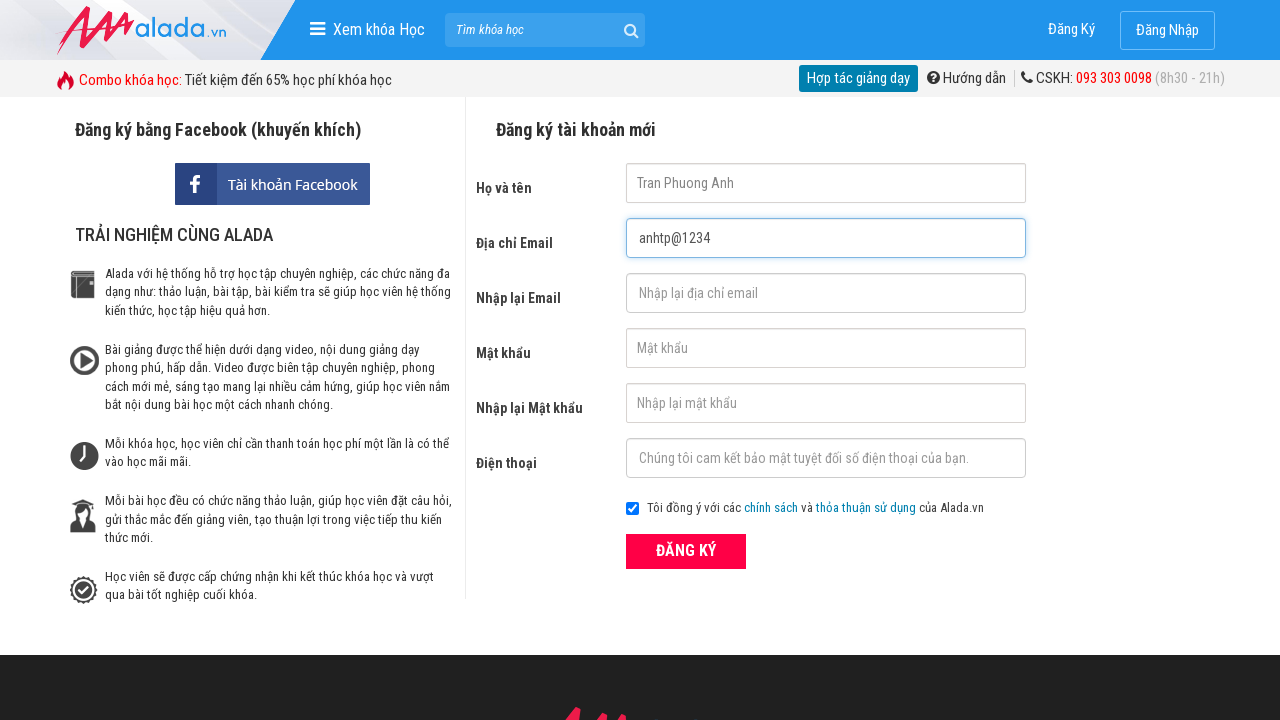

Filled confirm email field with 'anhtp@1234' on input#txtCEmail
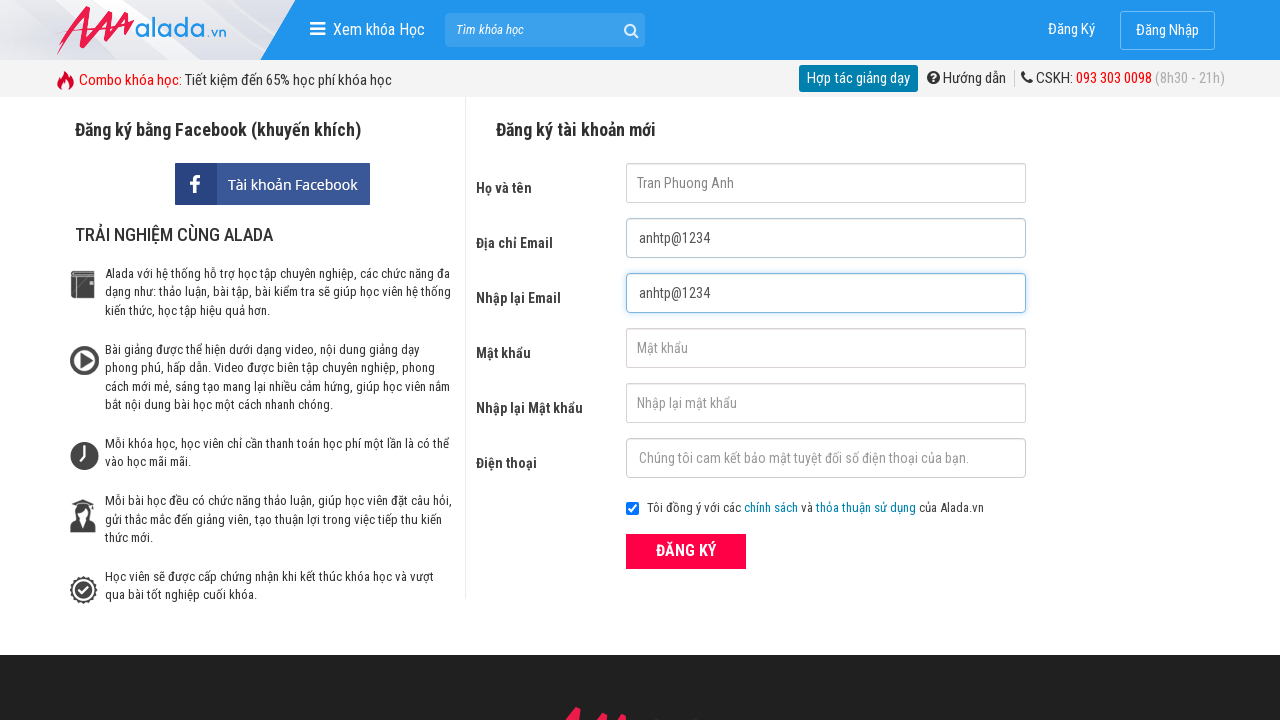

Filled password field with '123' (less than 6 characters) on input#txtPassword
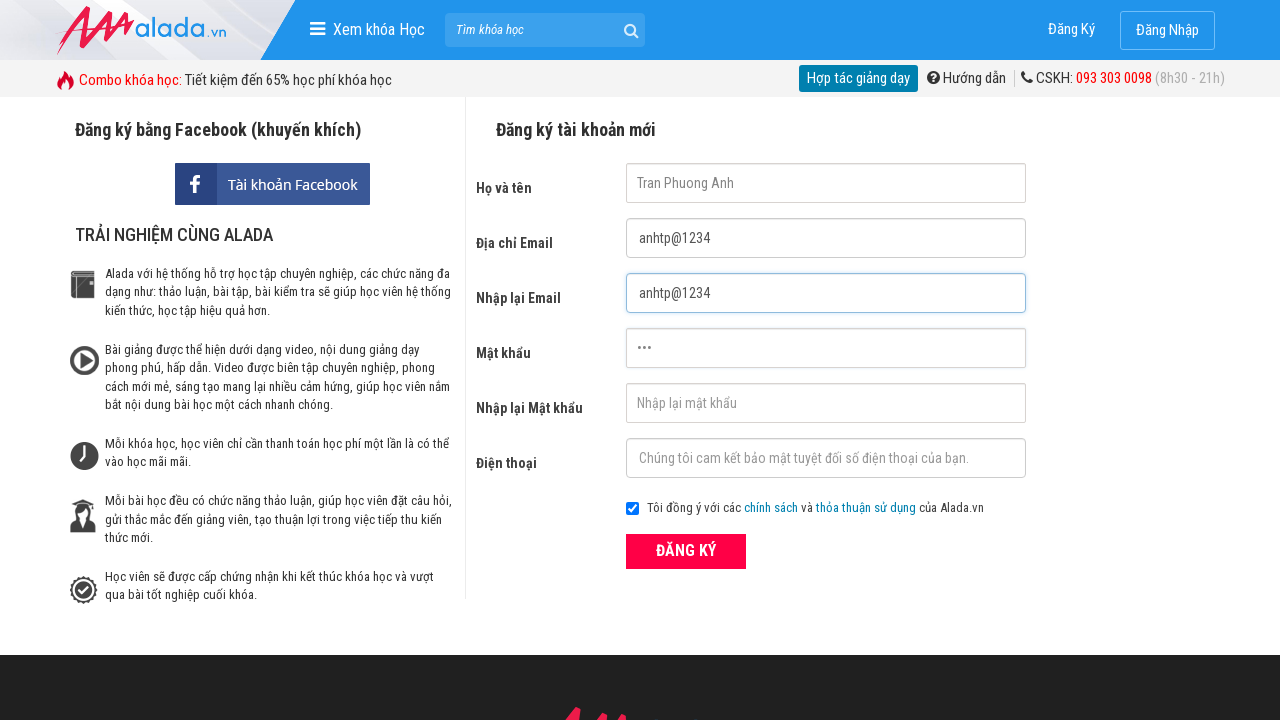

Clicked submit button to submit registration form at (686, 551) on button[type='submit']
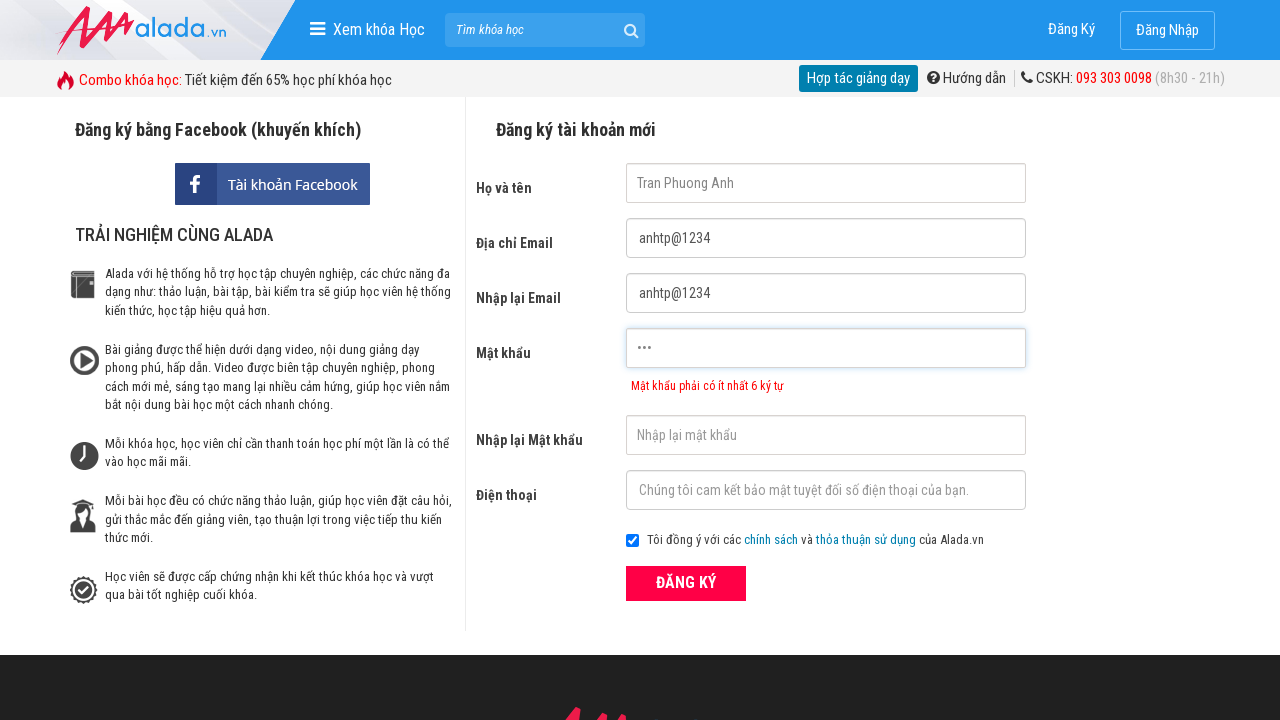

Password validation error message appeared
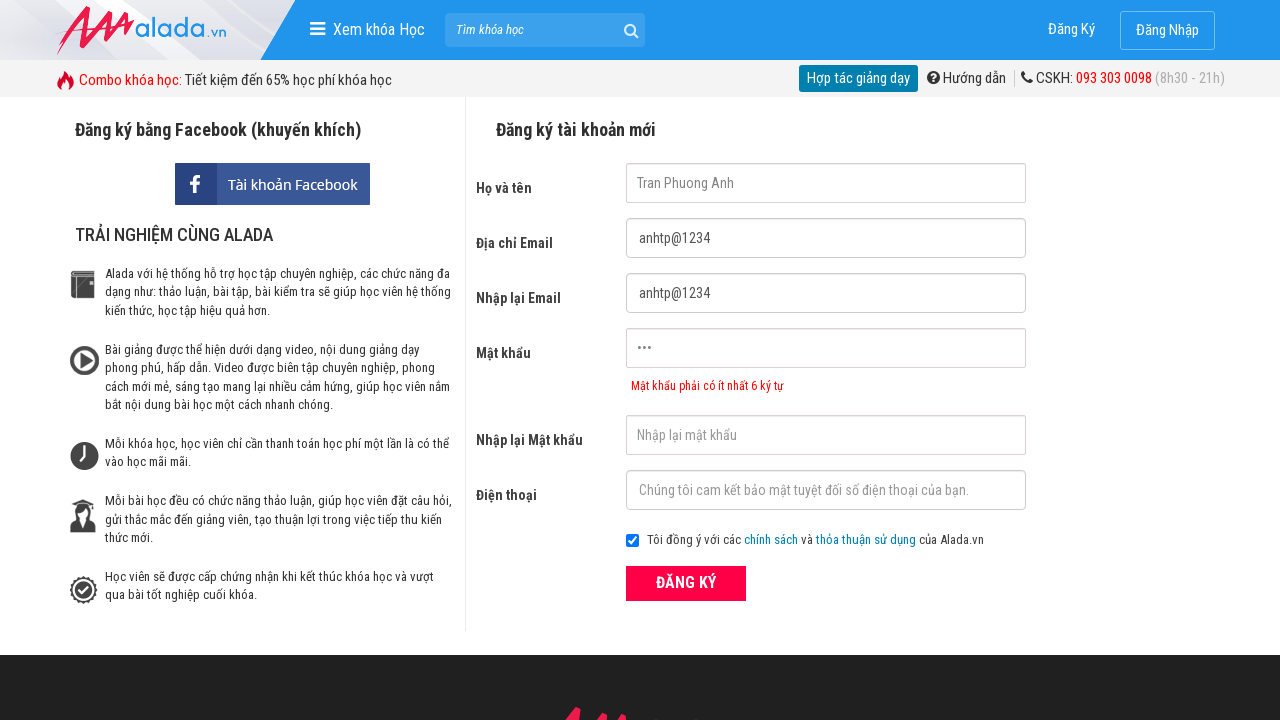

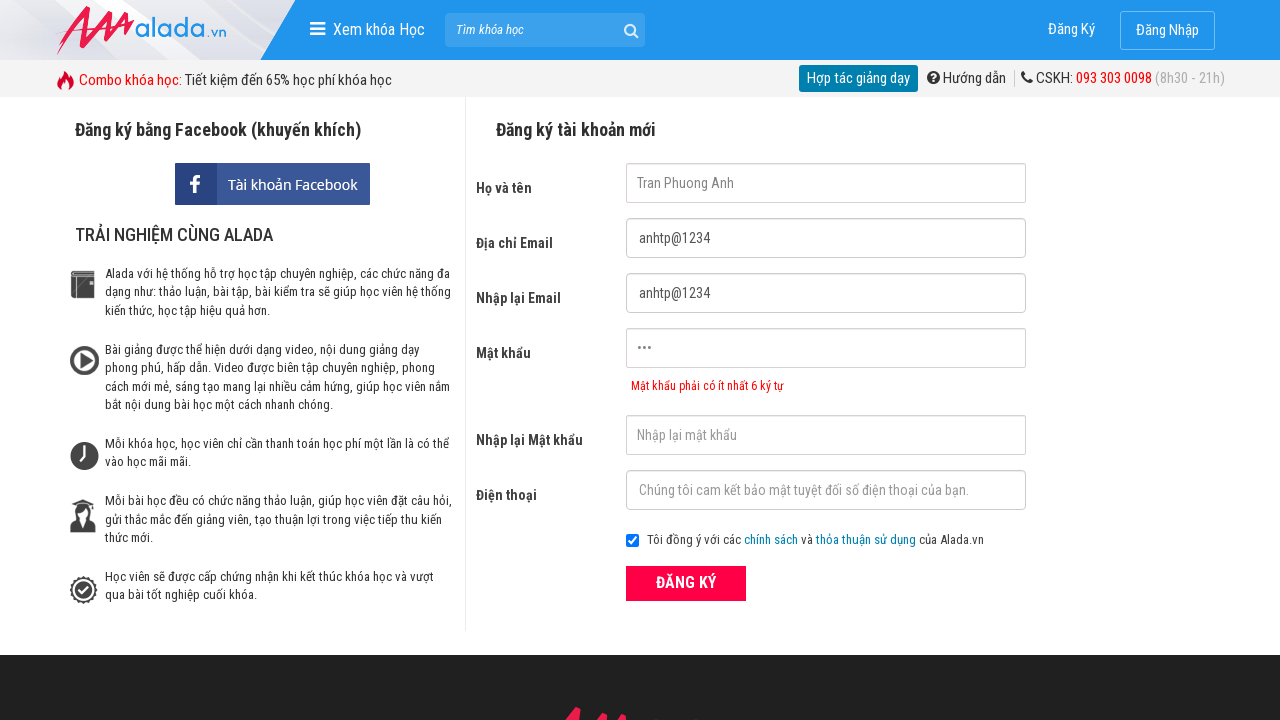